Tests the search functionality on pdap.io by searching for "Pittsburgh", selecting "Allegheny, Pennsylvania" from the typeahead suggestions, clicking search, navigating to Crime Statistics for Swissvale, and then navigating to the Record Request Info page.

Starting URL: https://pdap.io

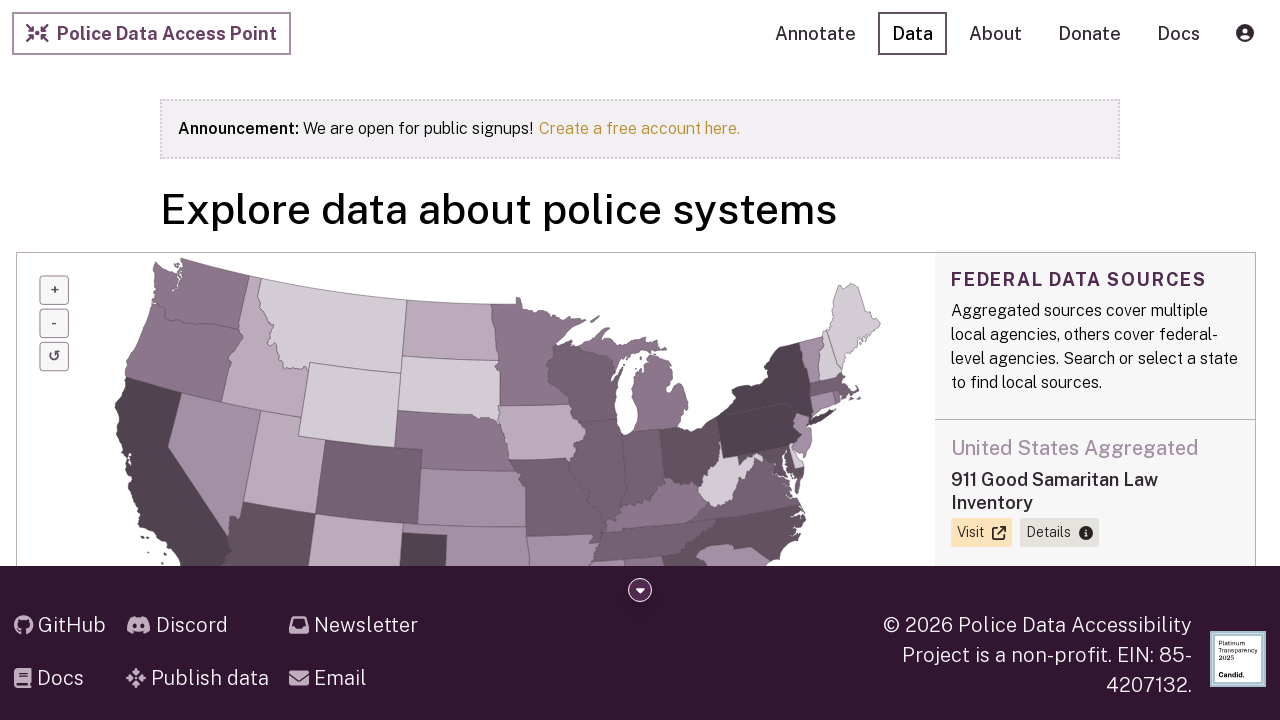

Waited for page to fully load (networkidle)
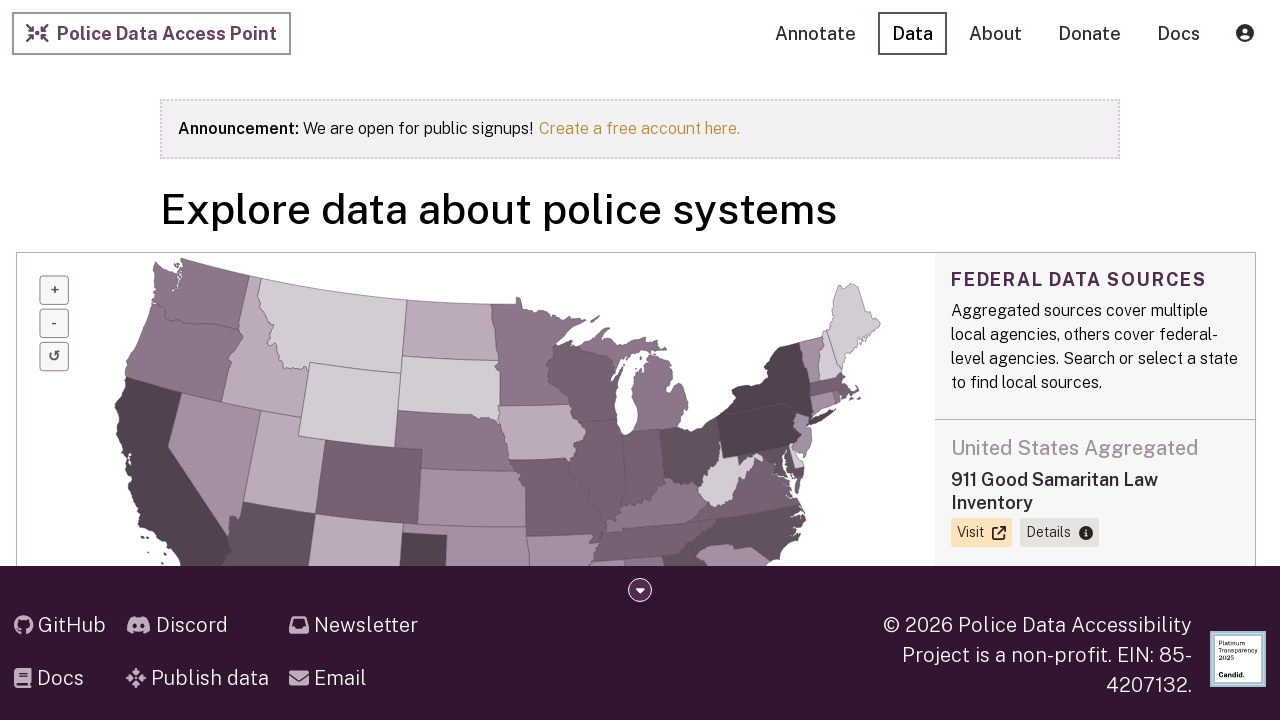

Filled search box with 'Pittsburgh' on input[id="pdap-search-typeahead"]
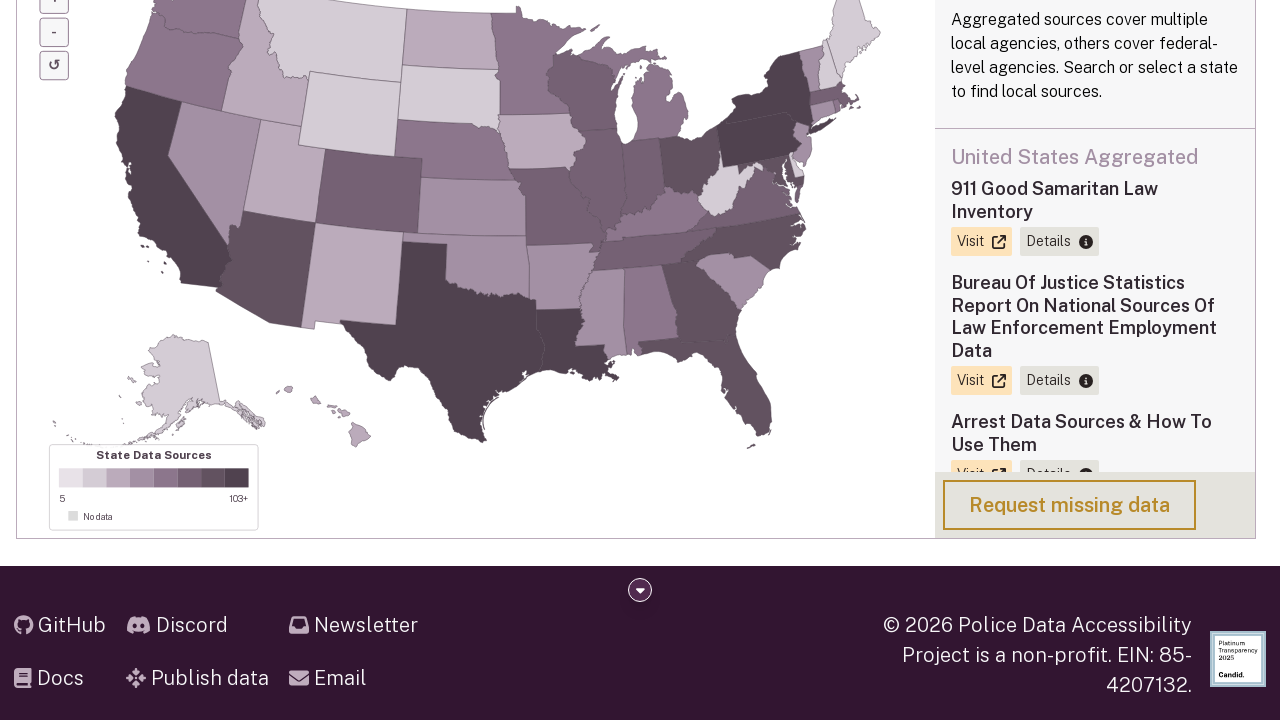

Waited for typeahead suggestions to load
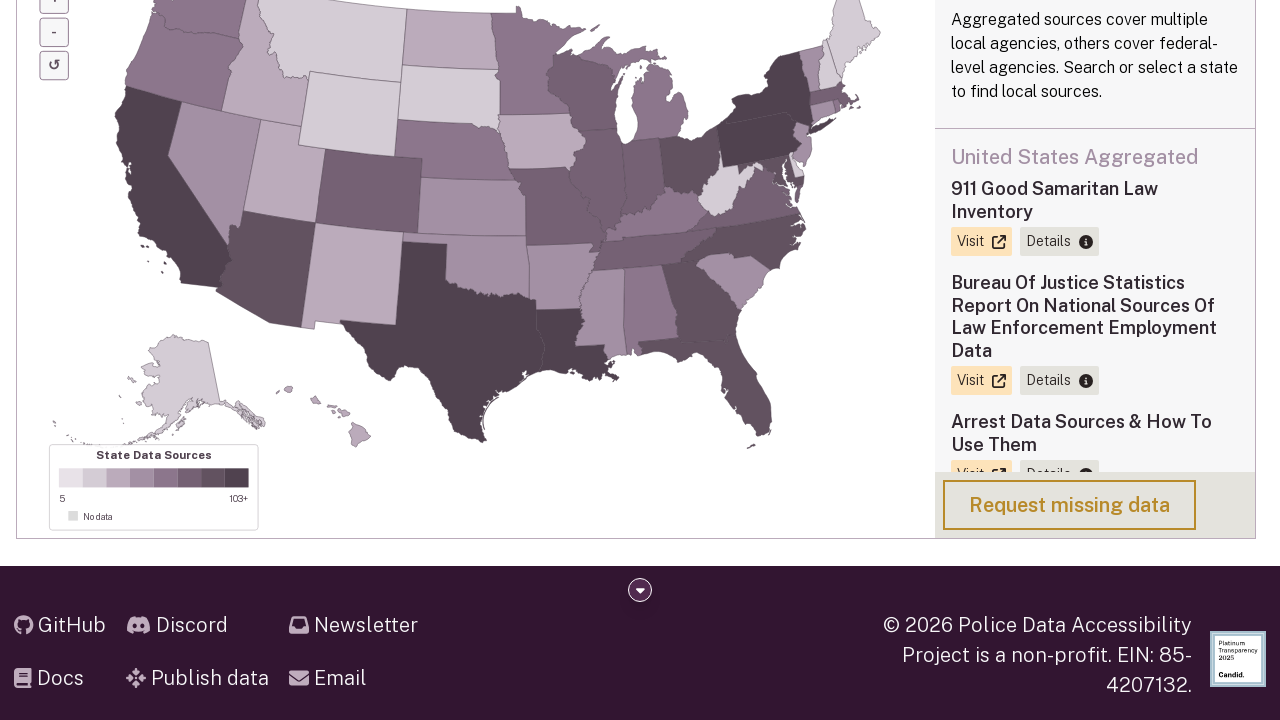

Typeahead list appeared
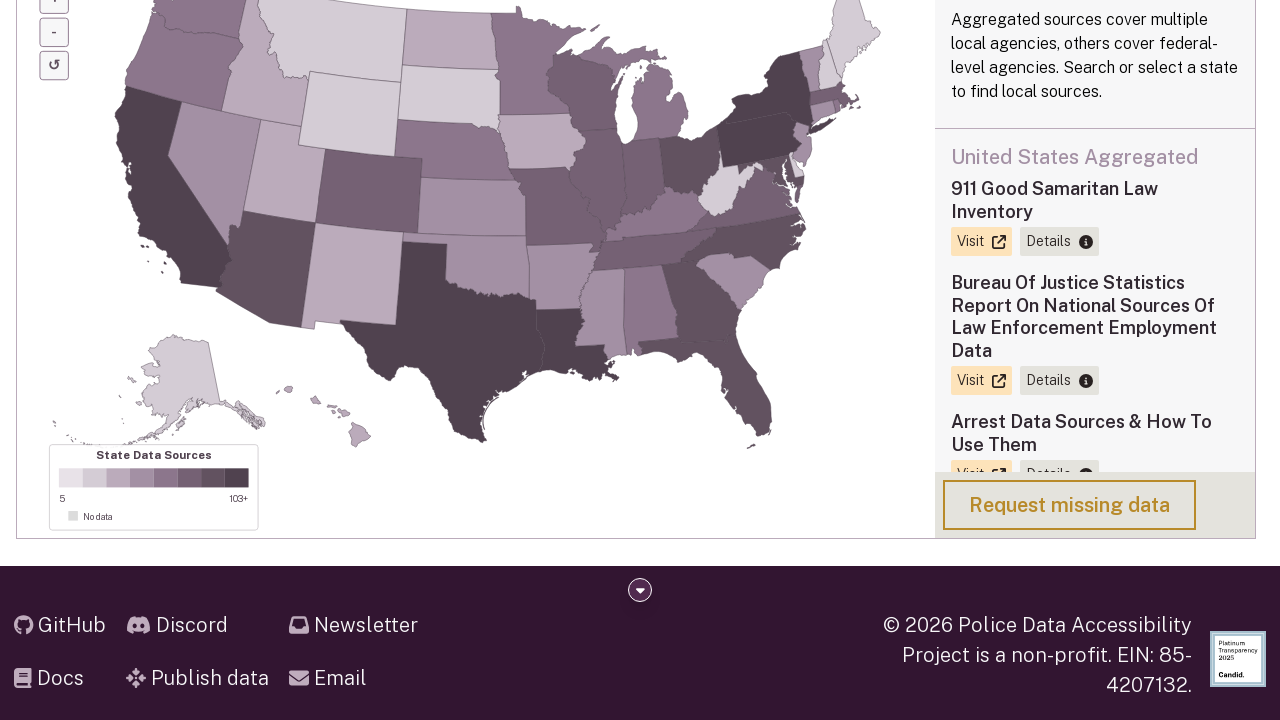

Selected 'Allegheny, Pennsylvania' from typeahead suggestions at (640, 361) on .pdap-typeahead-list-item:has-text("Allegheny, Pennsylvania")
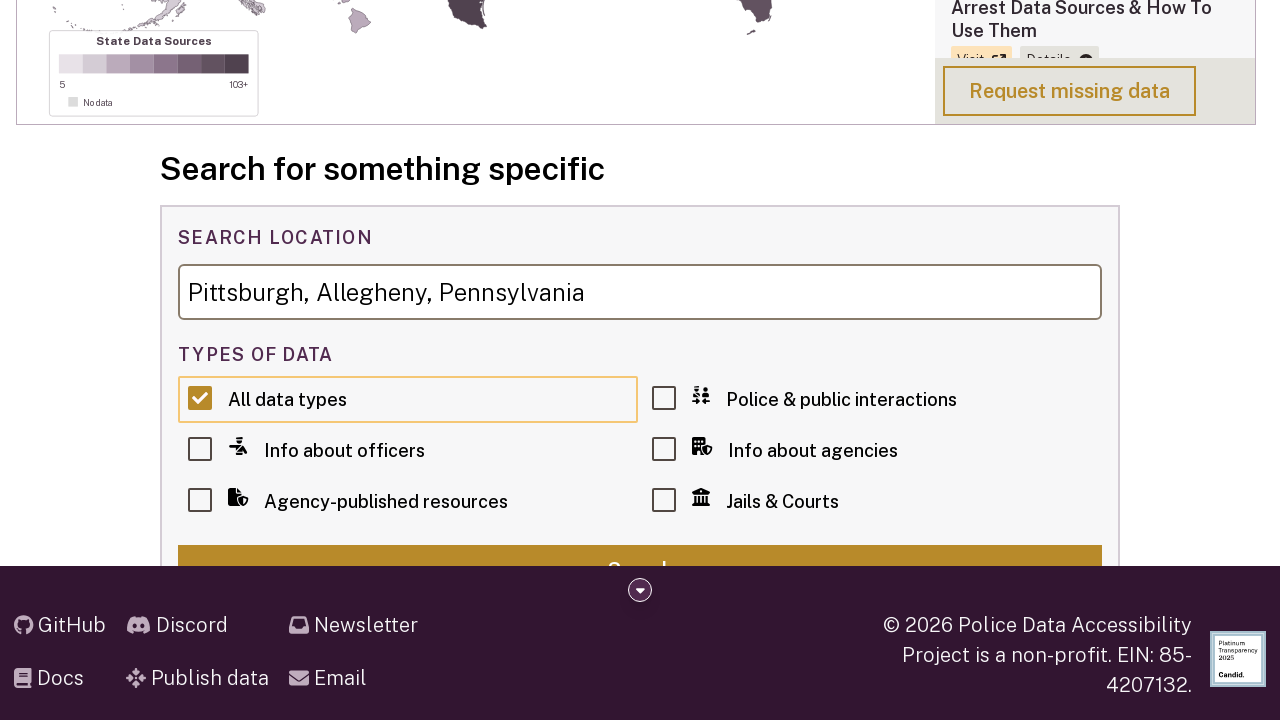

Clicked Search button at (640, 360) on button:has-text("Search")
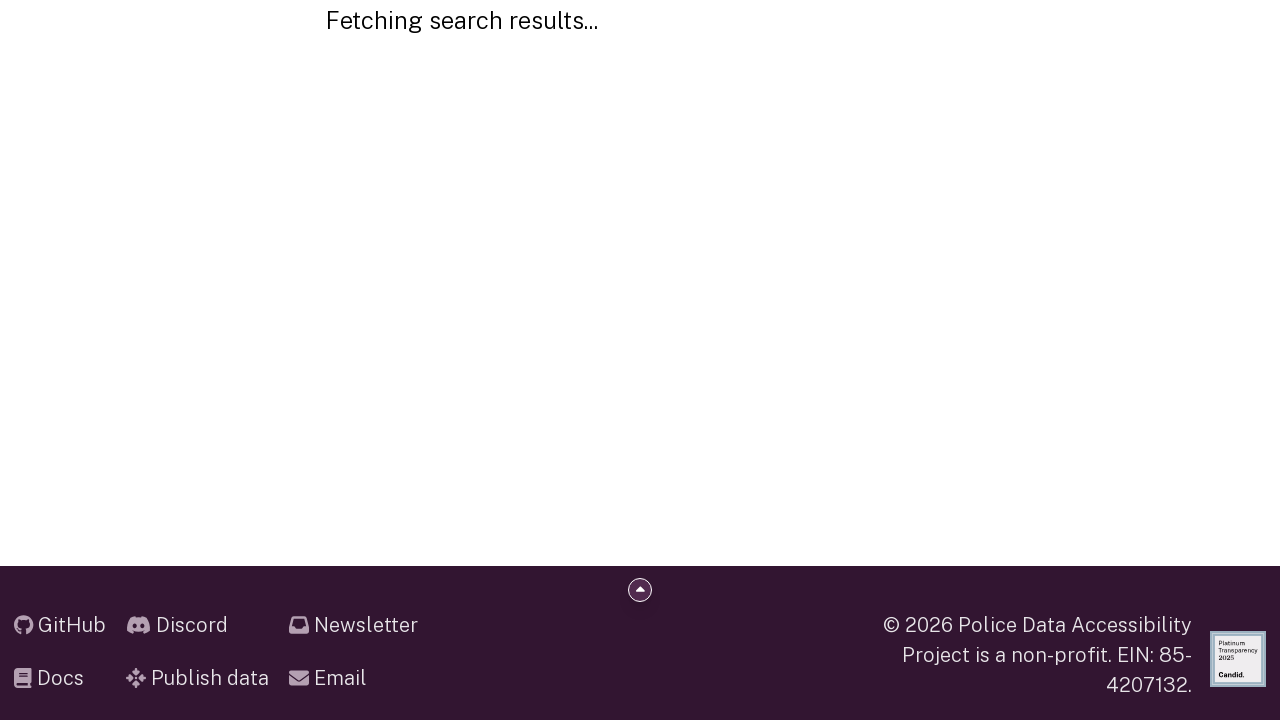

Search results page loaded
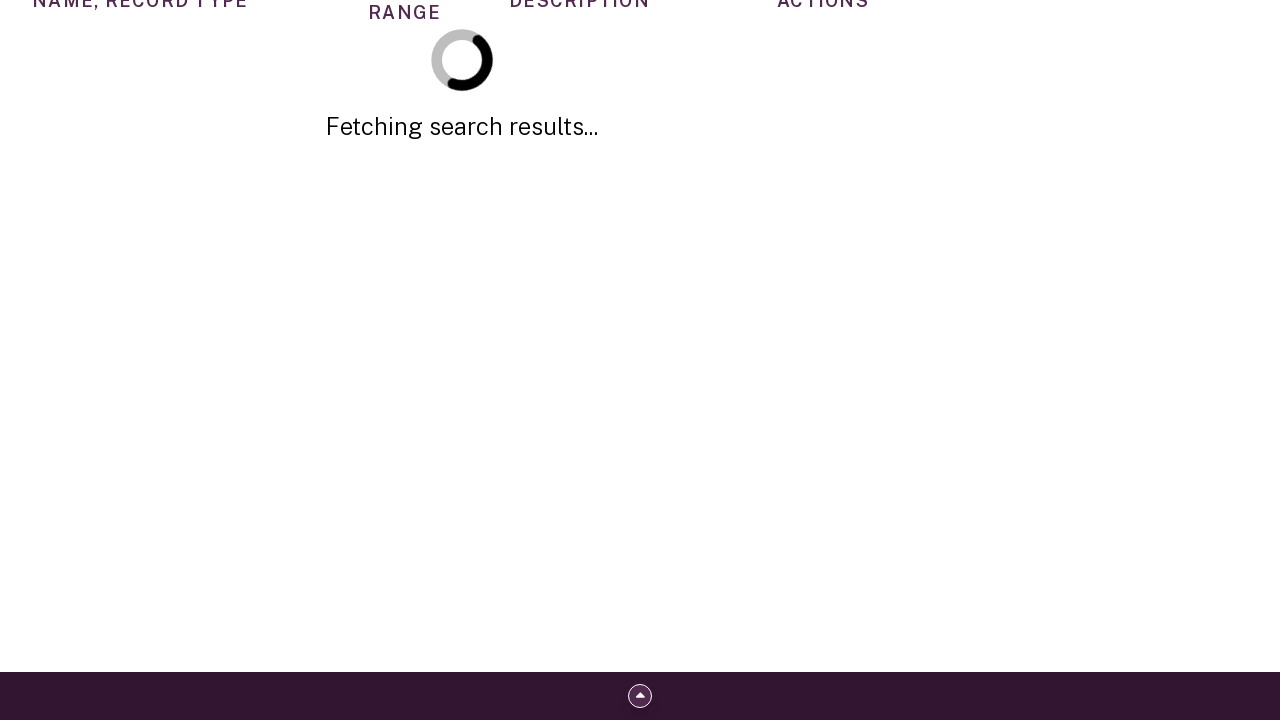

Crime Statistics for Swissvale link appeared
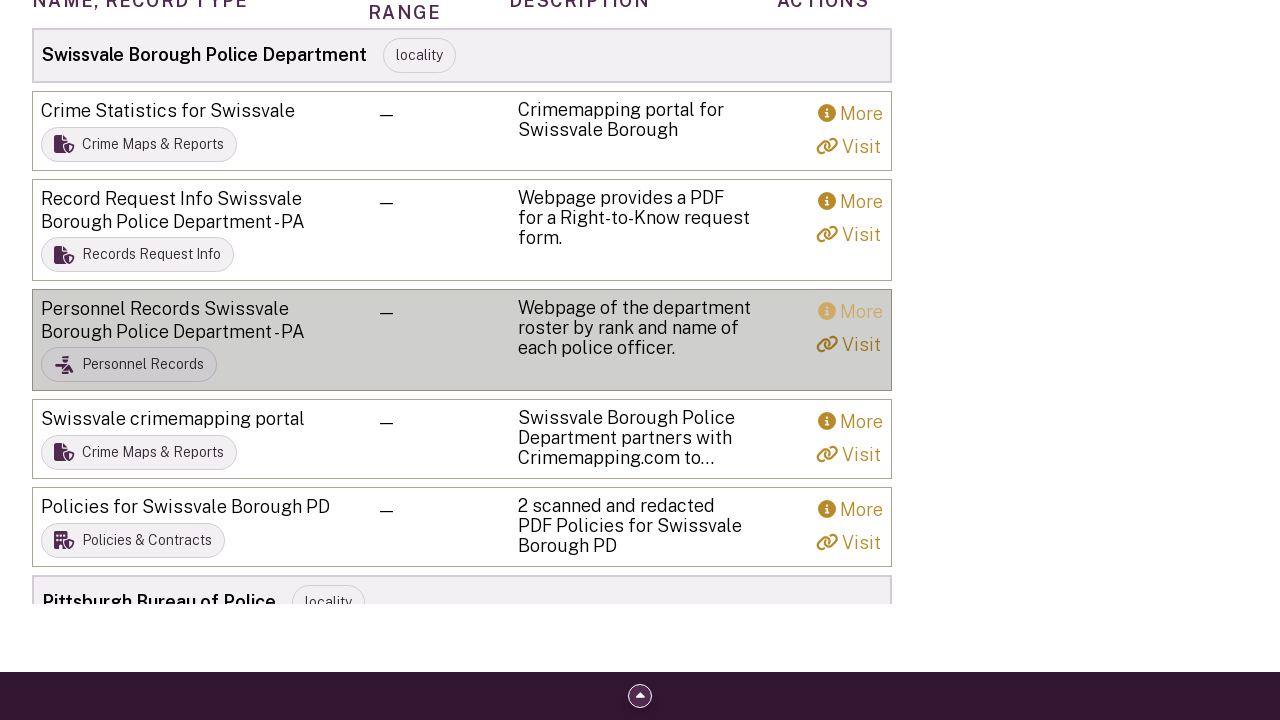

Clicked on Crime Statistics for Swissvale at (462, 131) on a.agency-row.group:has-text("Crime Statistics for Swissvale")
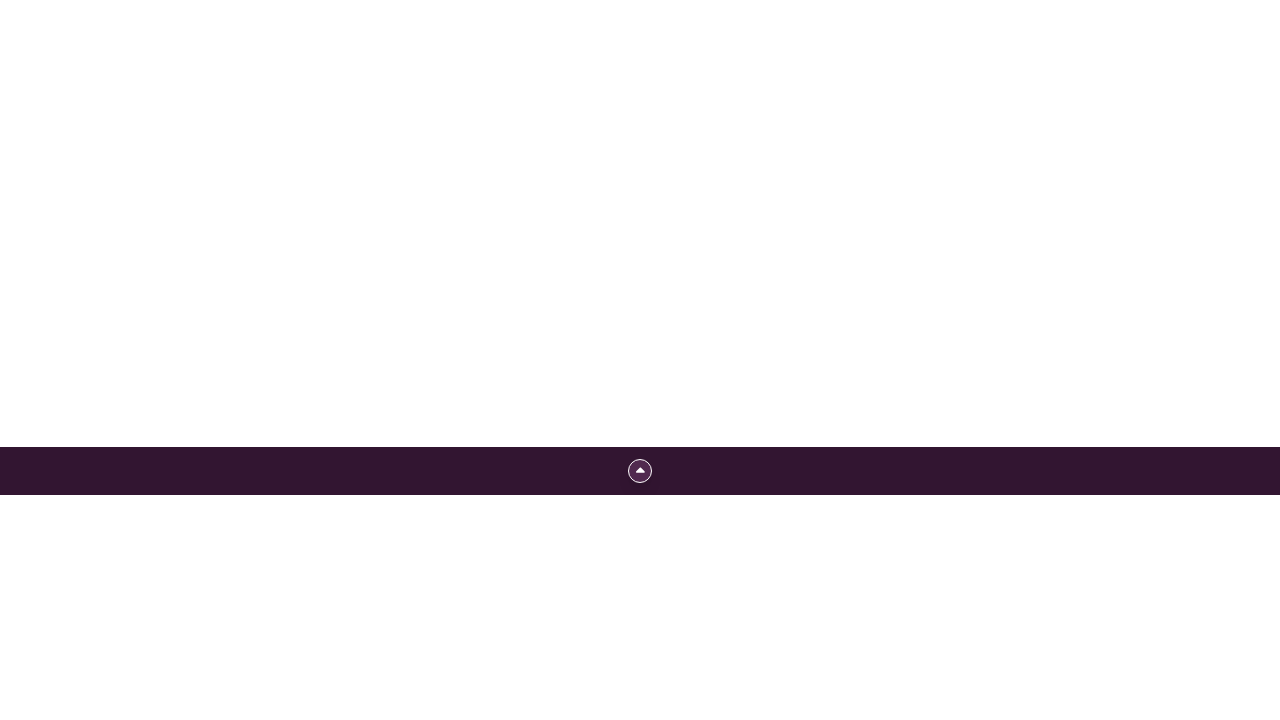

Crime Statistics for Swissvale page loaded
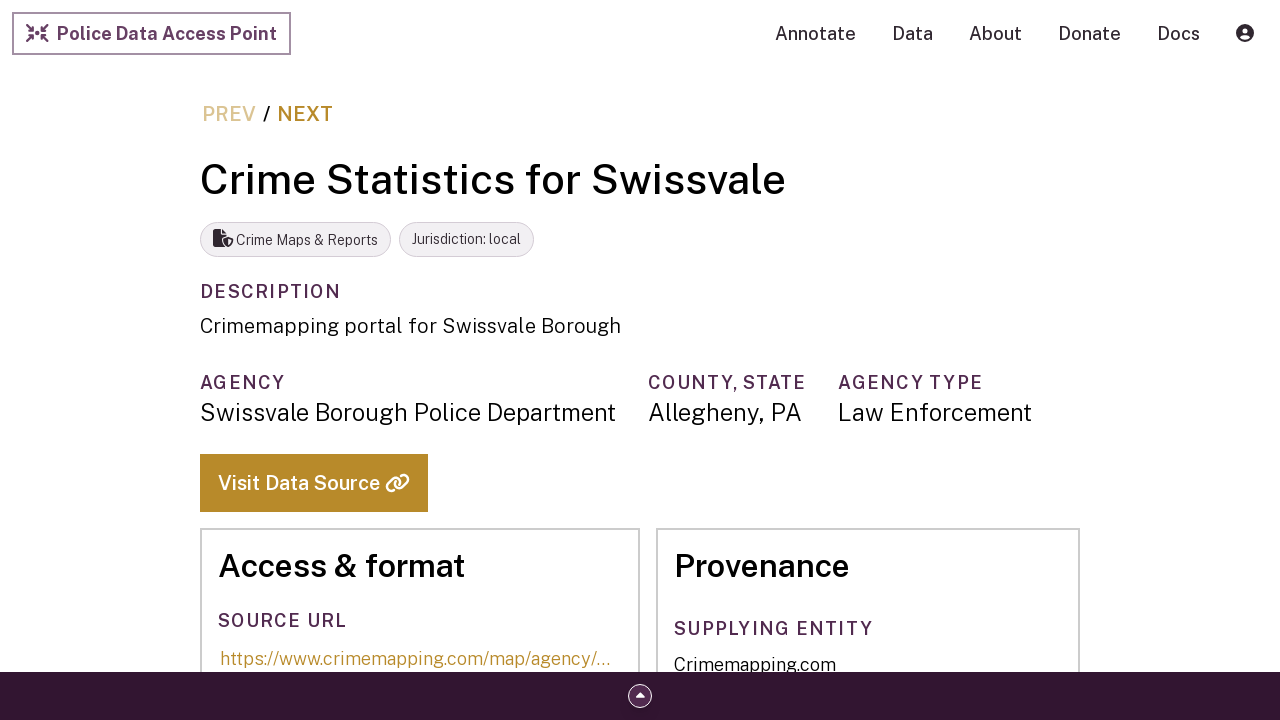

Clicked NEXT button to navigate to Record Request Info page at (305, 114) on a:has-text("NEXT")
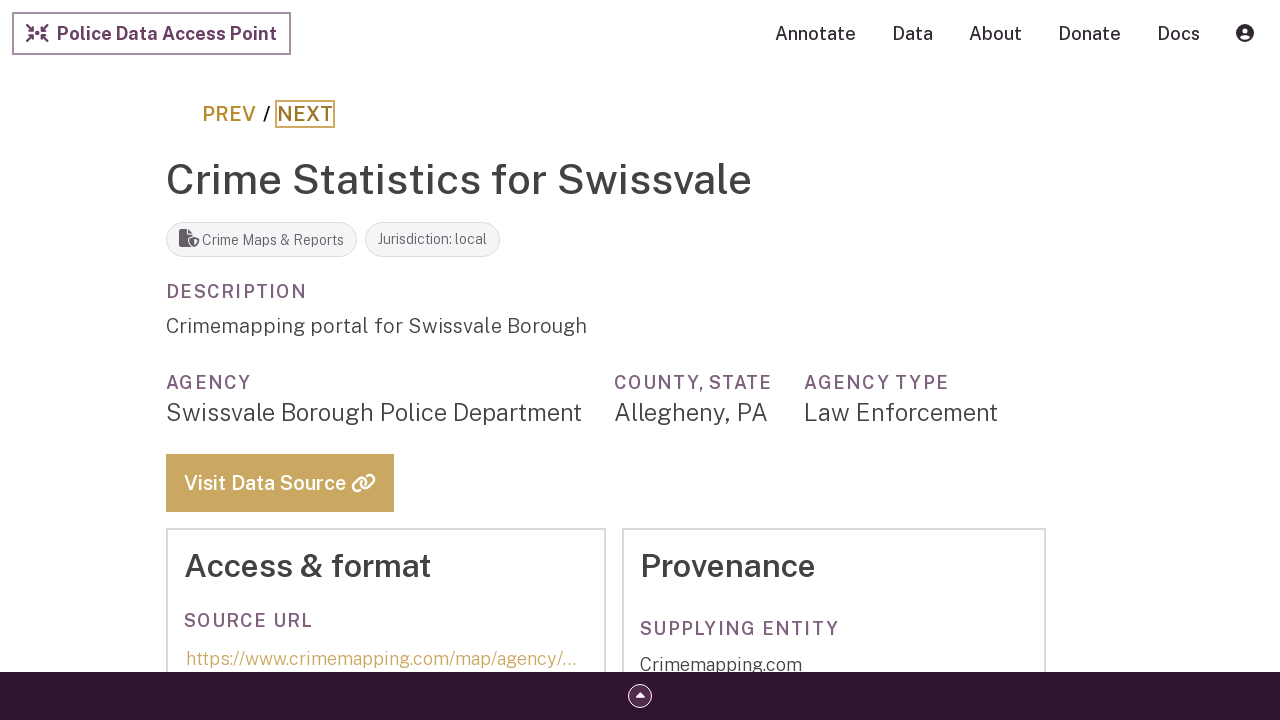

Waited for Record Request Info page to load
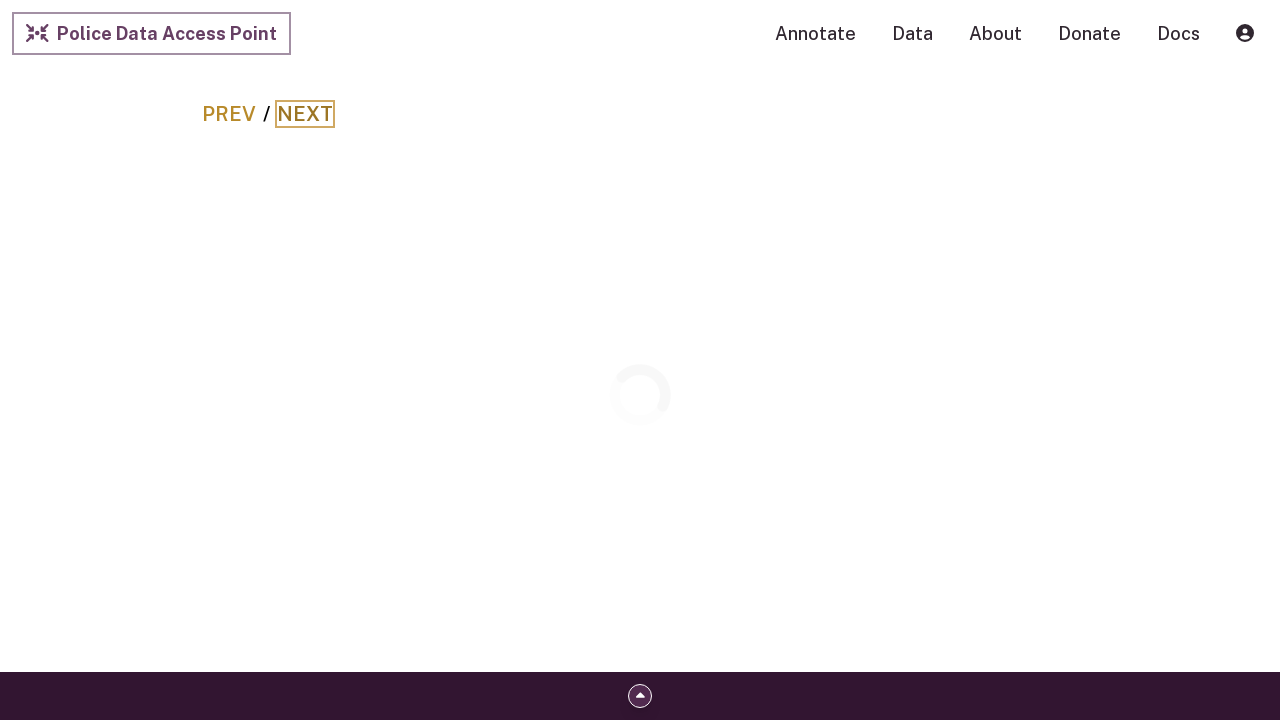

Record Request Info Swissvale Borough page loaded and confirmed
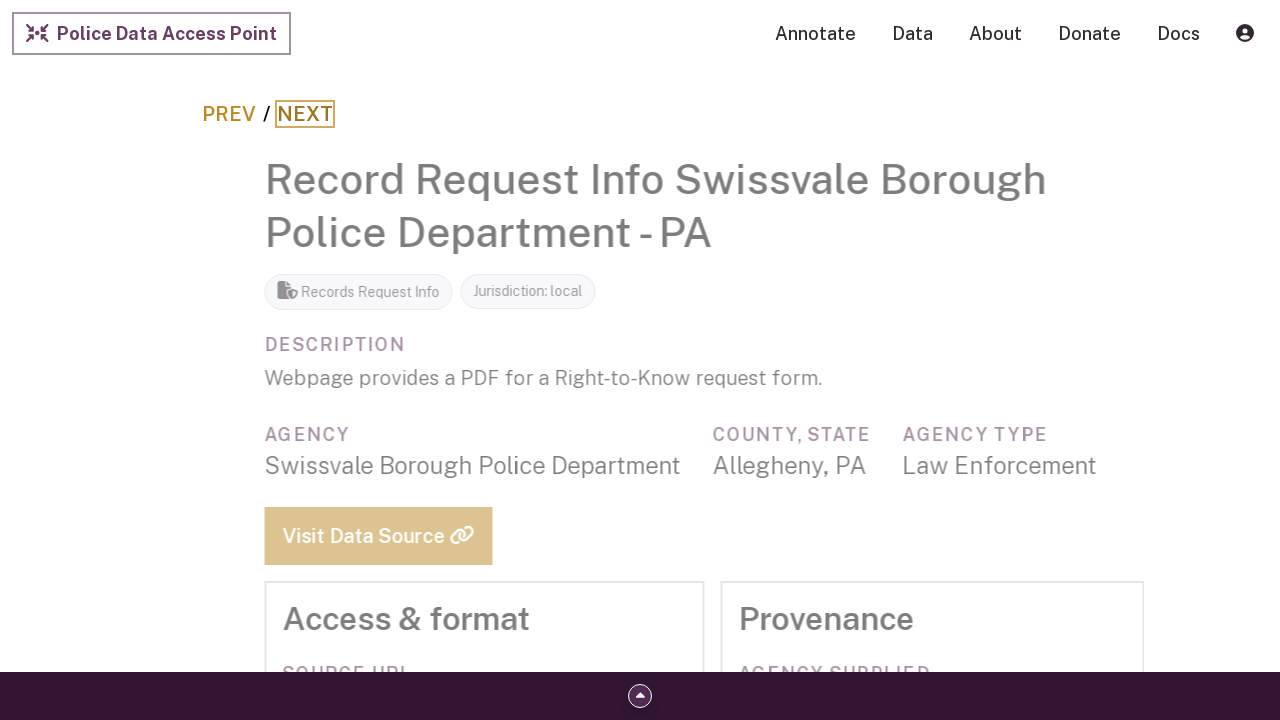

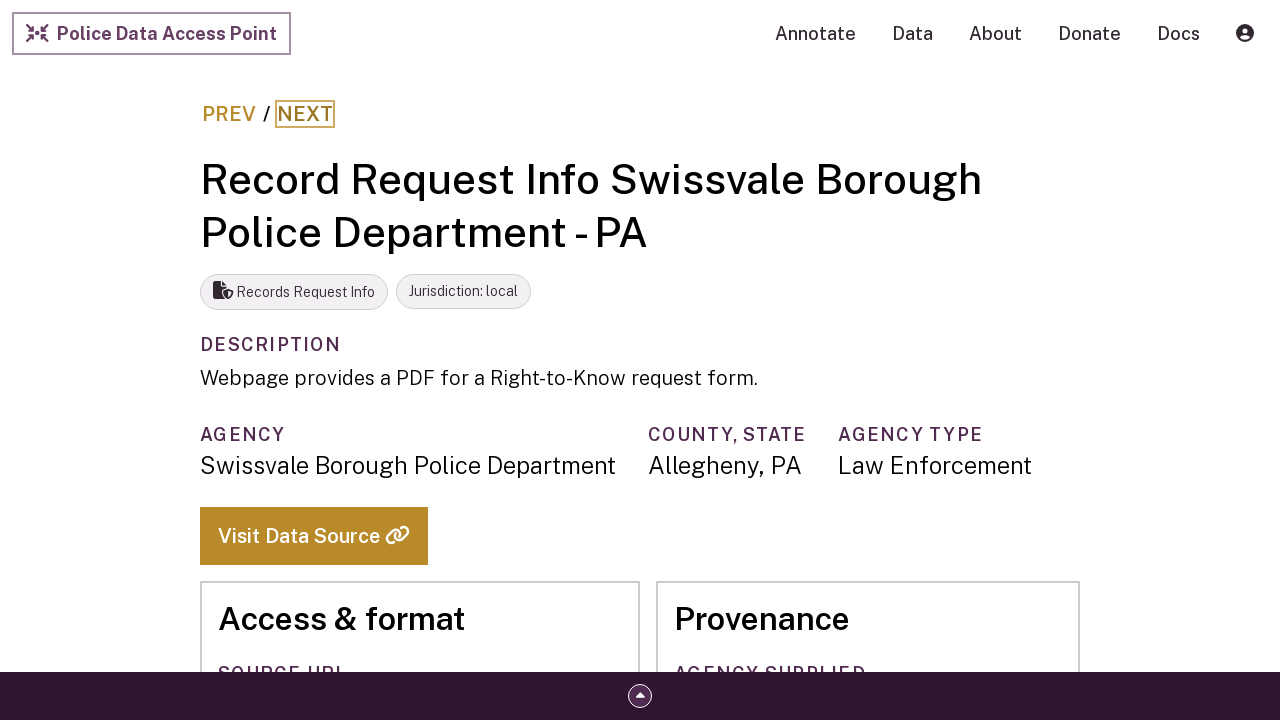